Tests the scope of links on a page by counting total links, footer links, and links in the first footer column, then opens each link in the first column in new tabs and retrieves their titles

Starting URL: https://rahulshettyacademy.com/AutomationPractice/

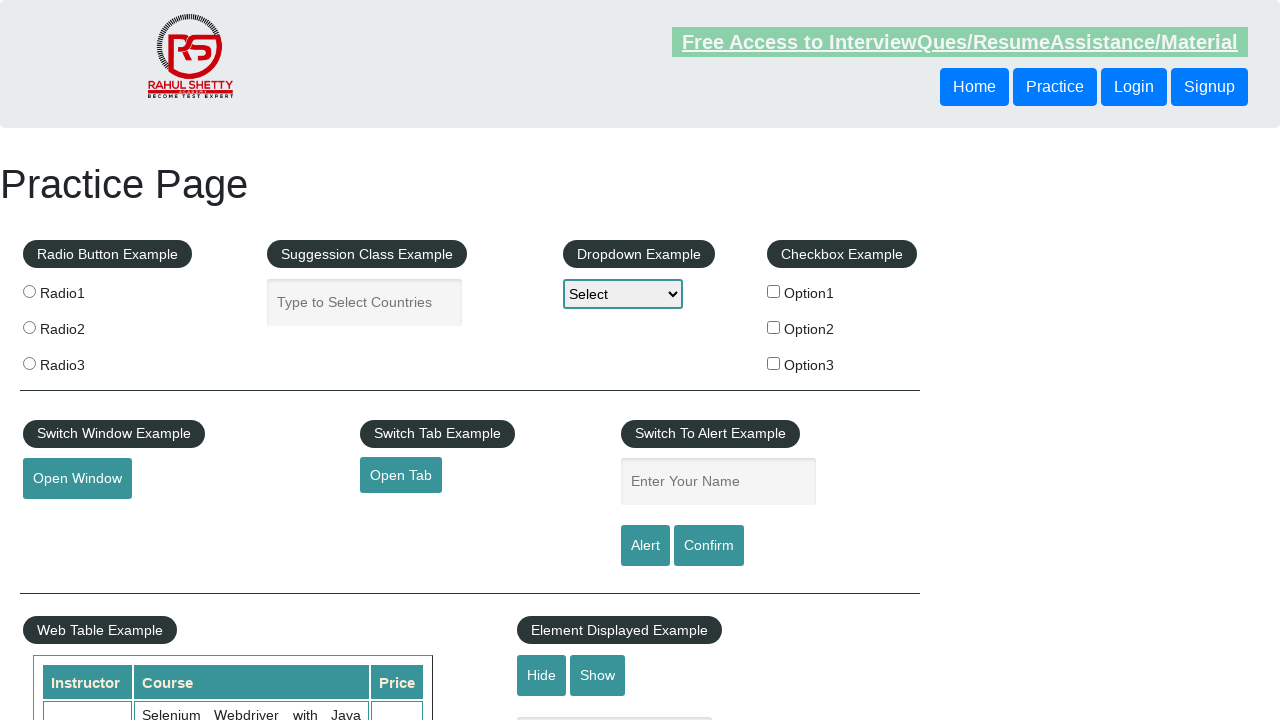

Counted total links on page: 27
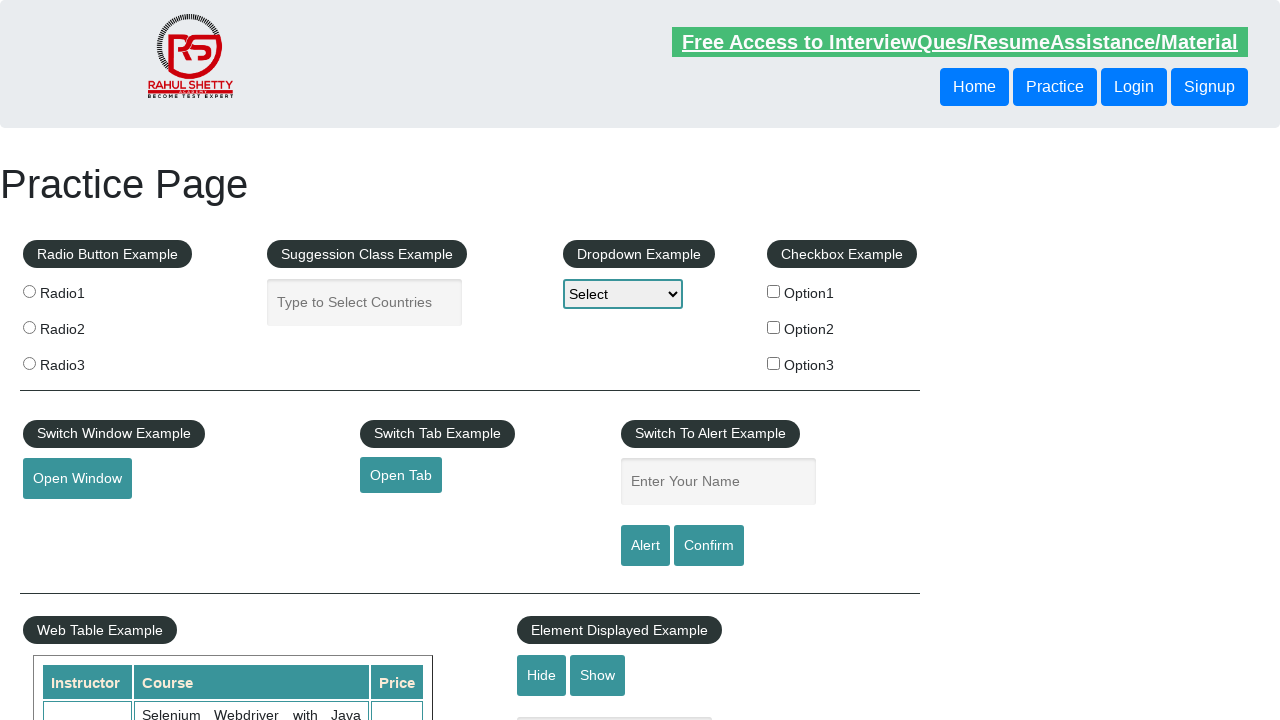

Located footer section (#gf-BIG)
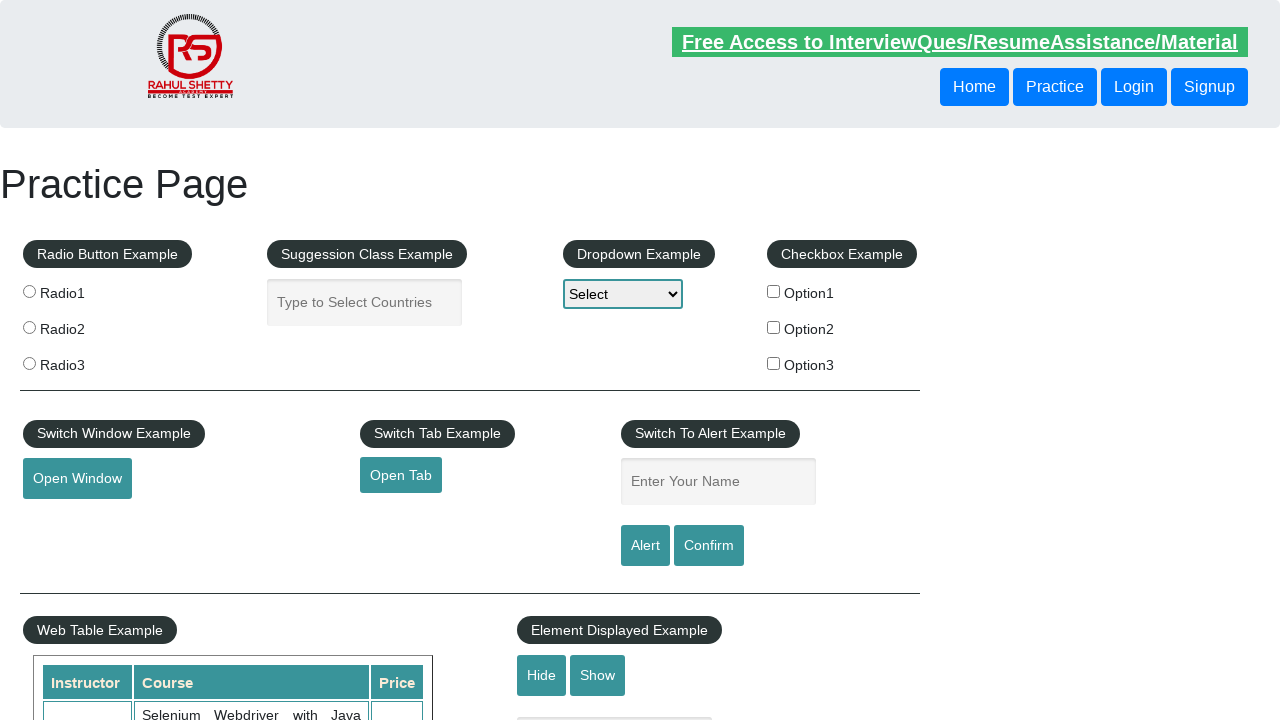

Counted footer links: 20
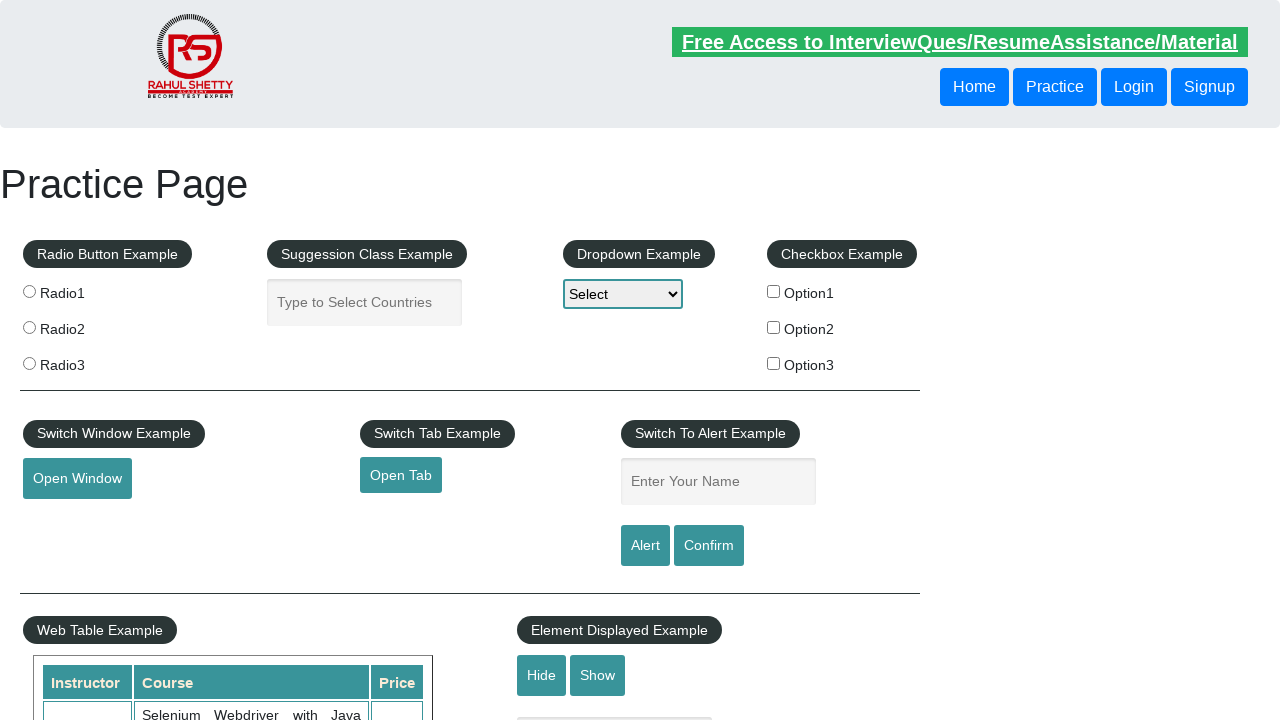

Located first column of footer
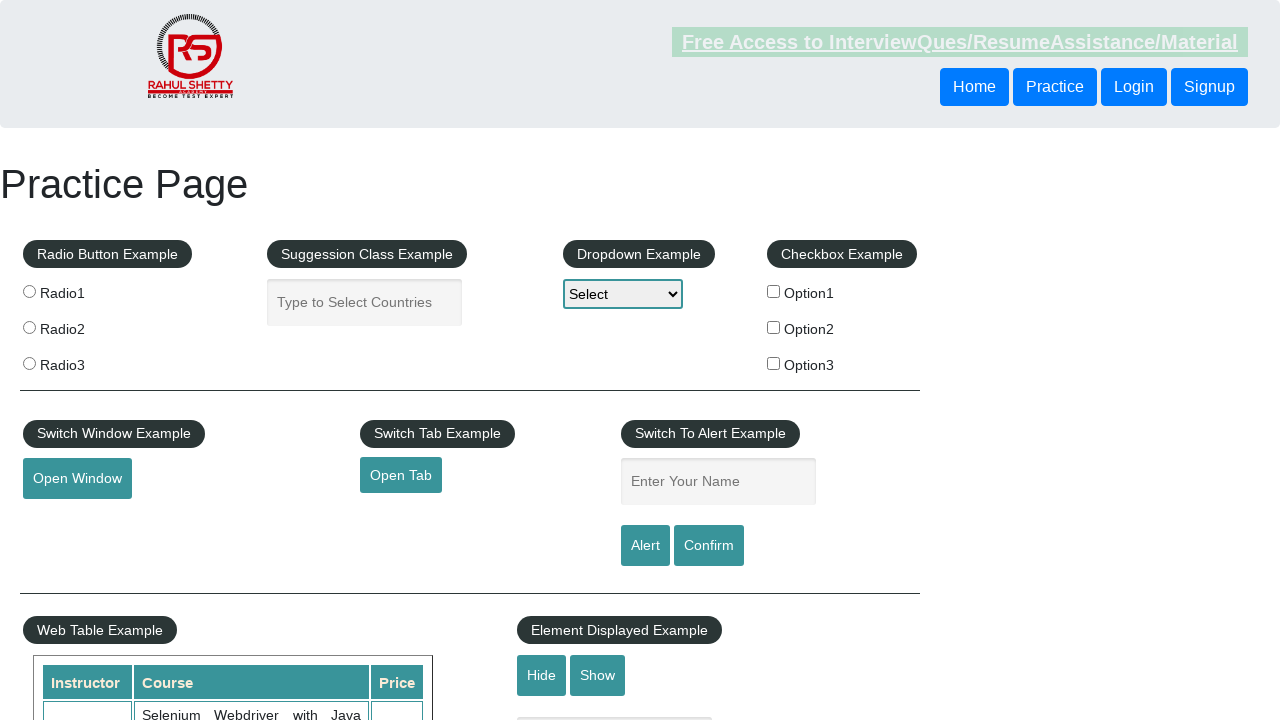

Counted first column links: 5
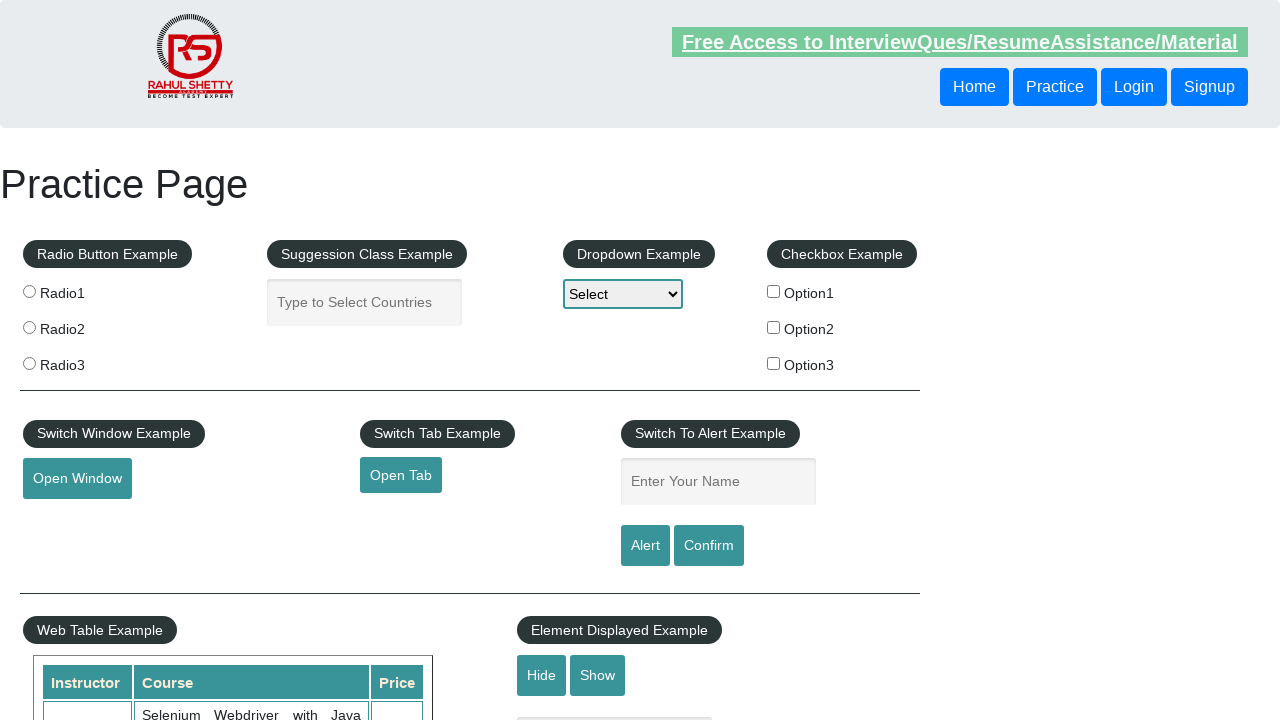

Located link at index 1 in first column
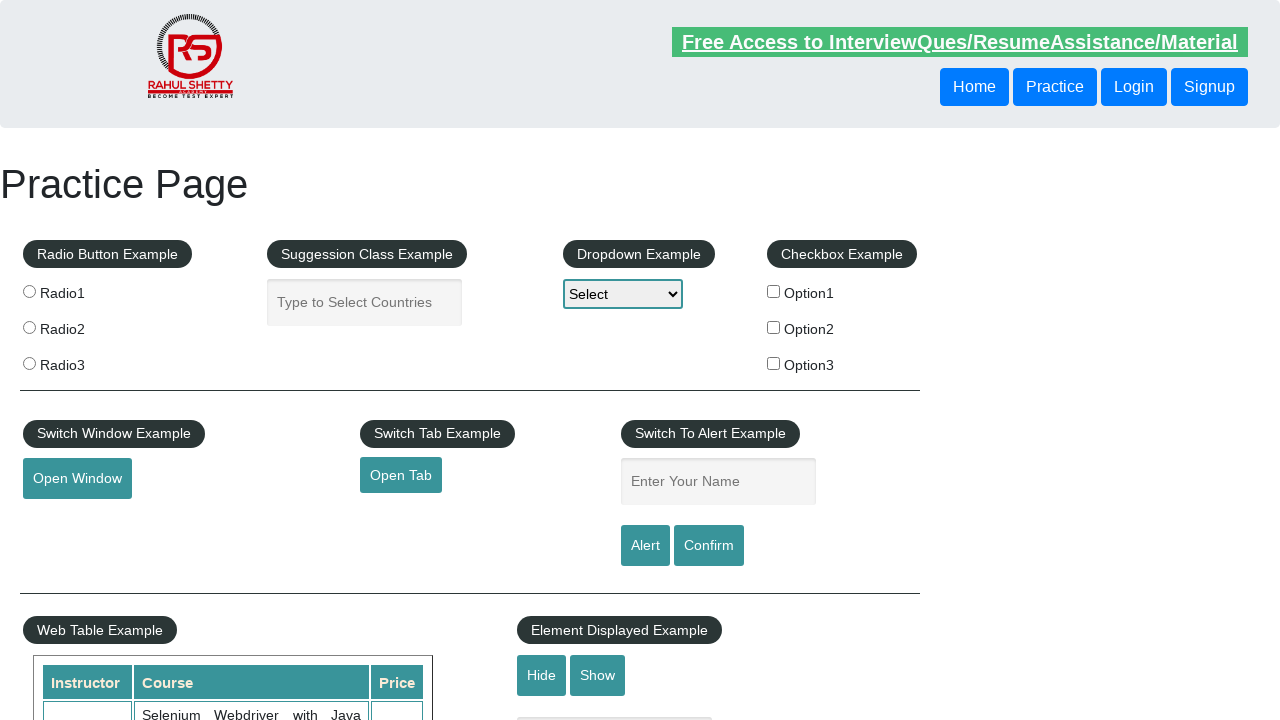

Opened link 1 in new tab with Ctrl+Click at (68, 520) on #gf-BIG >> xpath=//table/tbody/tr/td[1]/ul >> a >> nth=1
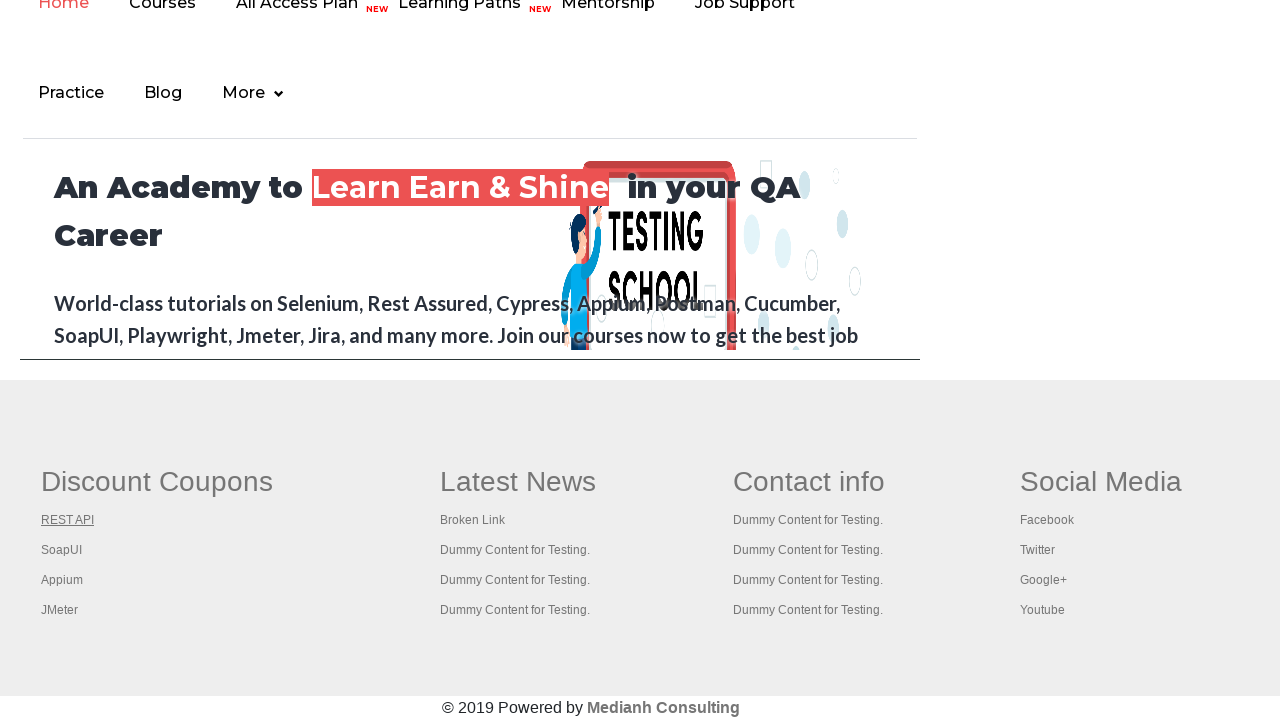

New page 1 loaded and ready
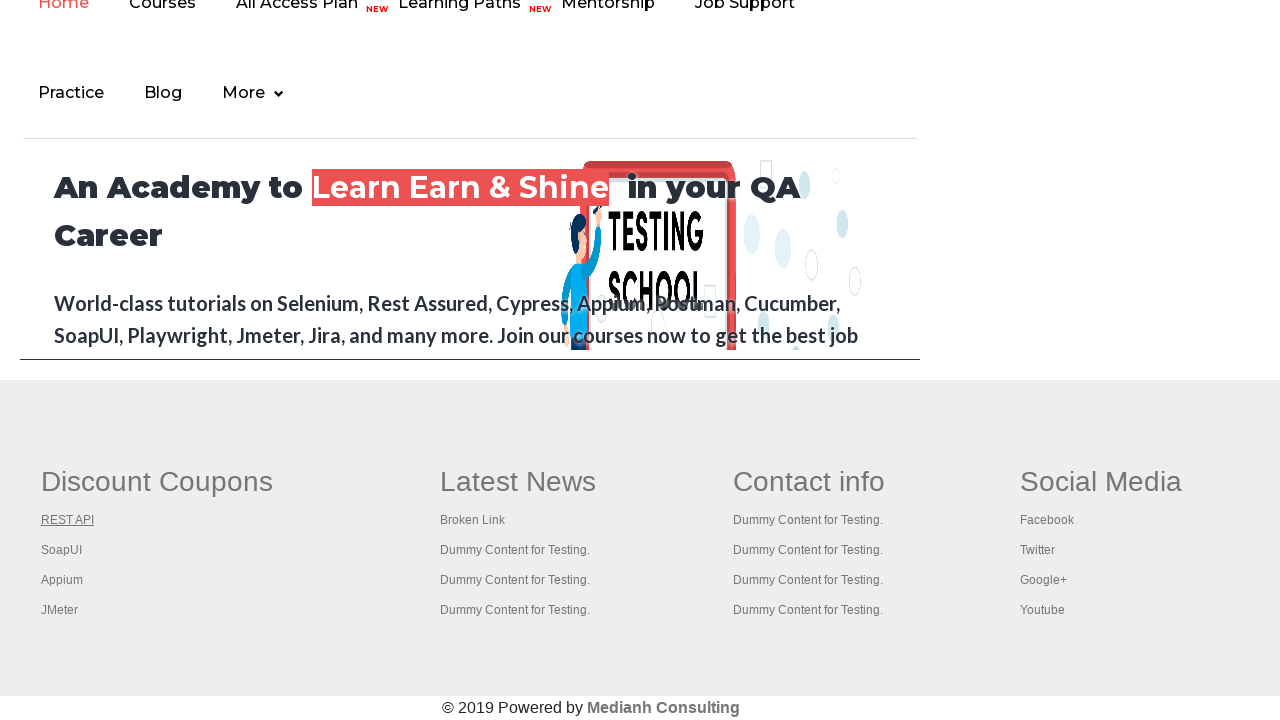

Located link at index 2 in first column
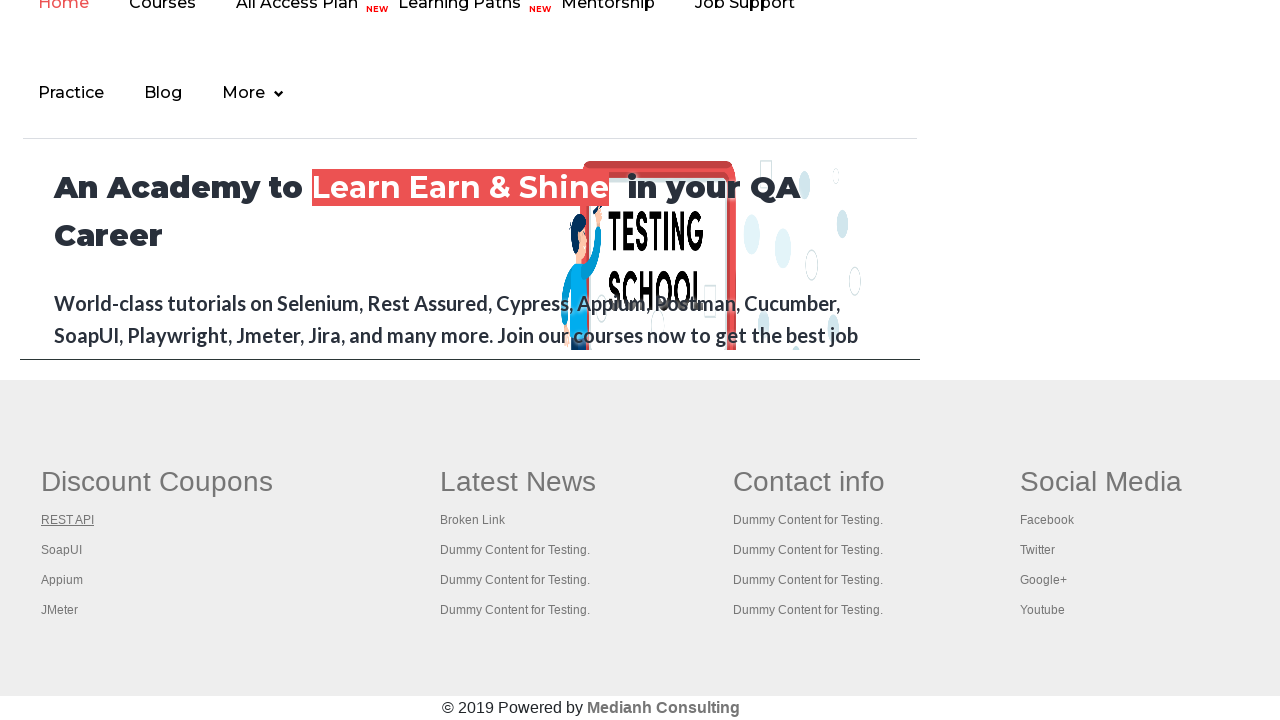

Opened link 2 in new tab with Ctrl+Click at (62, 550) on #gf-BIG >> xpath=//table/tbody/tr/td[1]/ul >> a >> nth=2
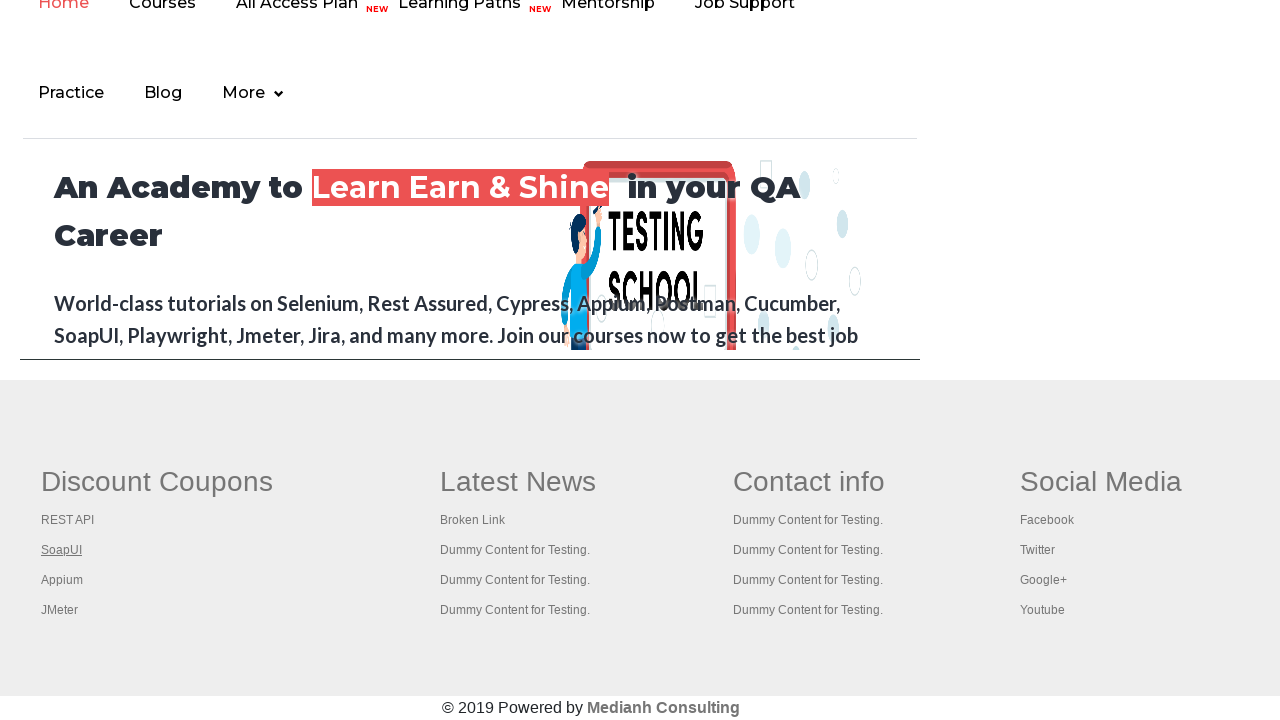

New page 2 loaded and ready
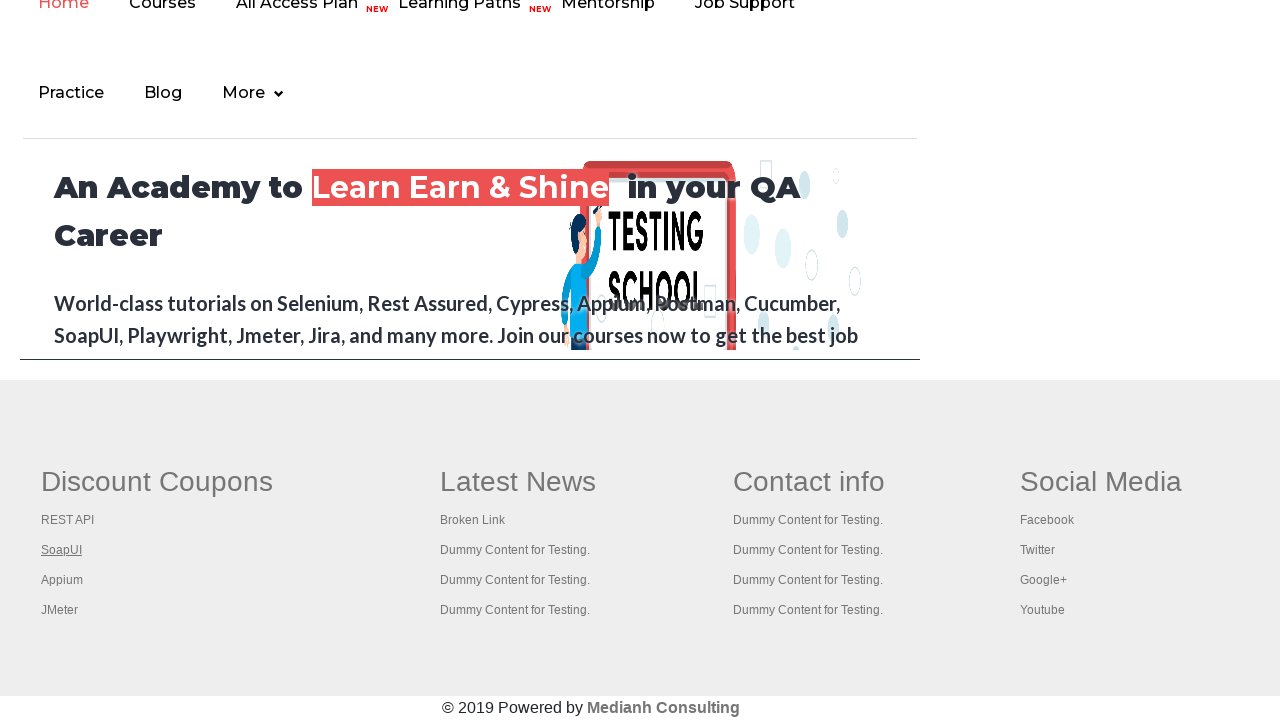

Located link at index 3 in first column
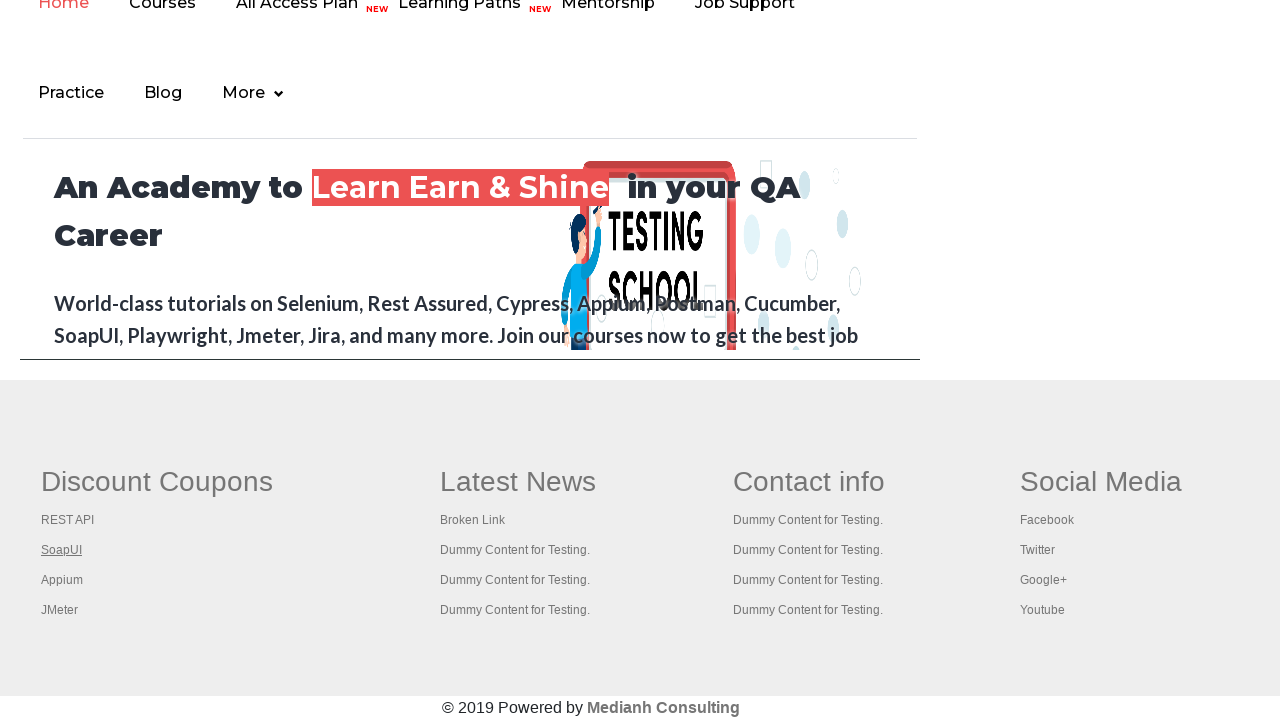

Opened link 3 in new tab with Ctrl+Click at (62, 580) on #gf-BIG >> xpath=//table/tbody/tr/td[1]/ul >> a >> nth=3
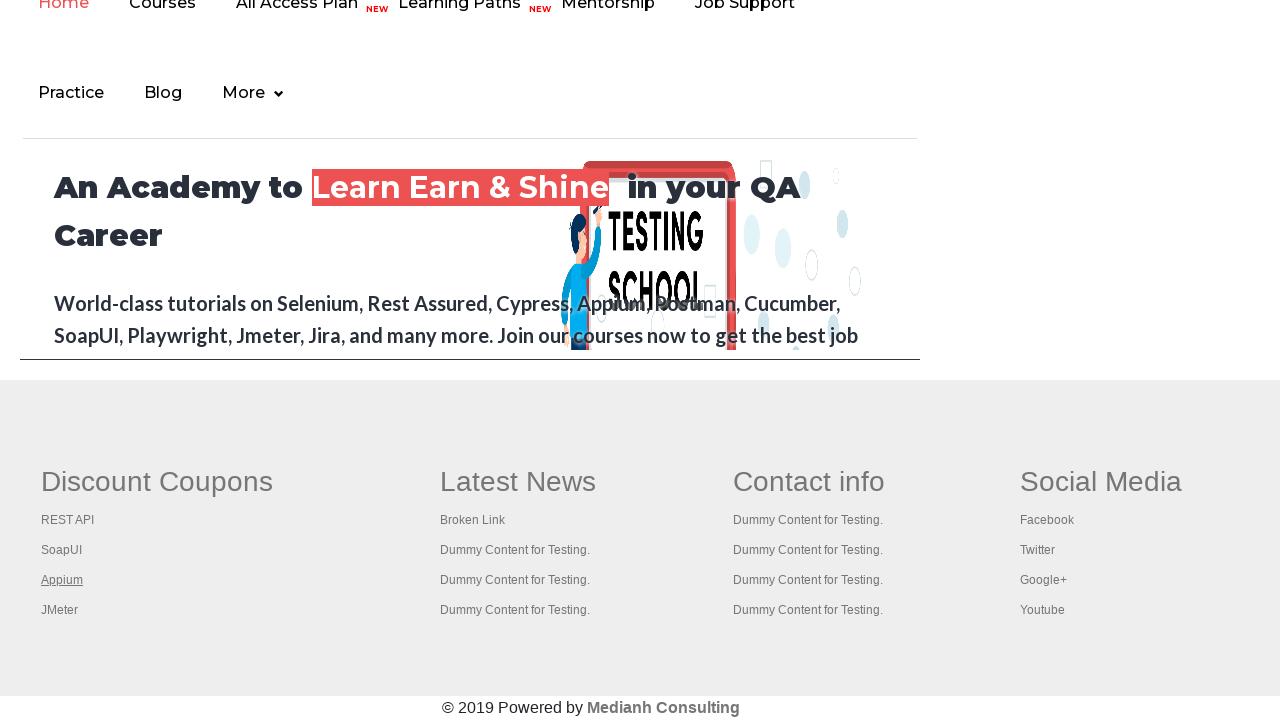

New page 3 loaded and ready
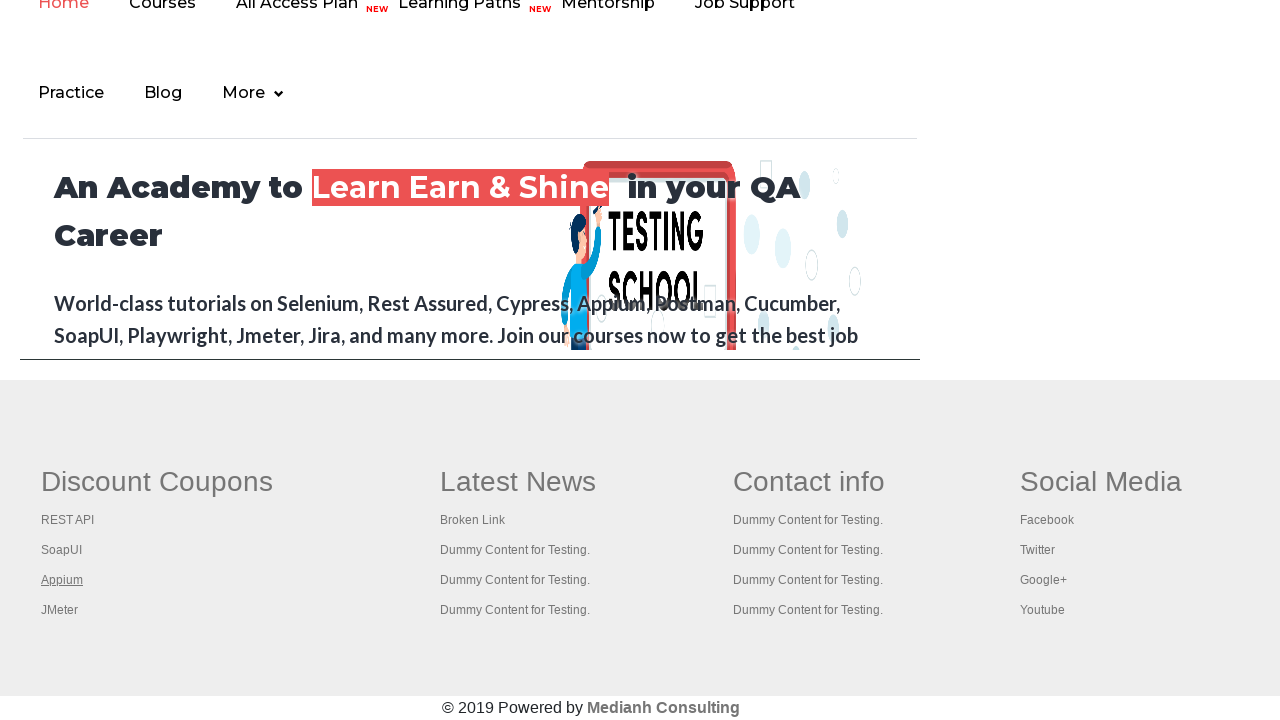

Located link at index 4 in first column
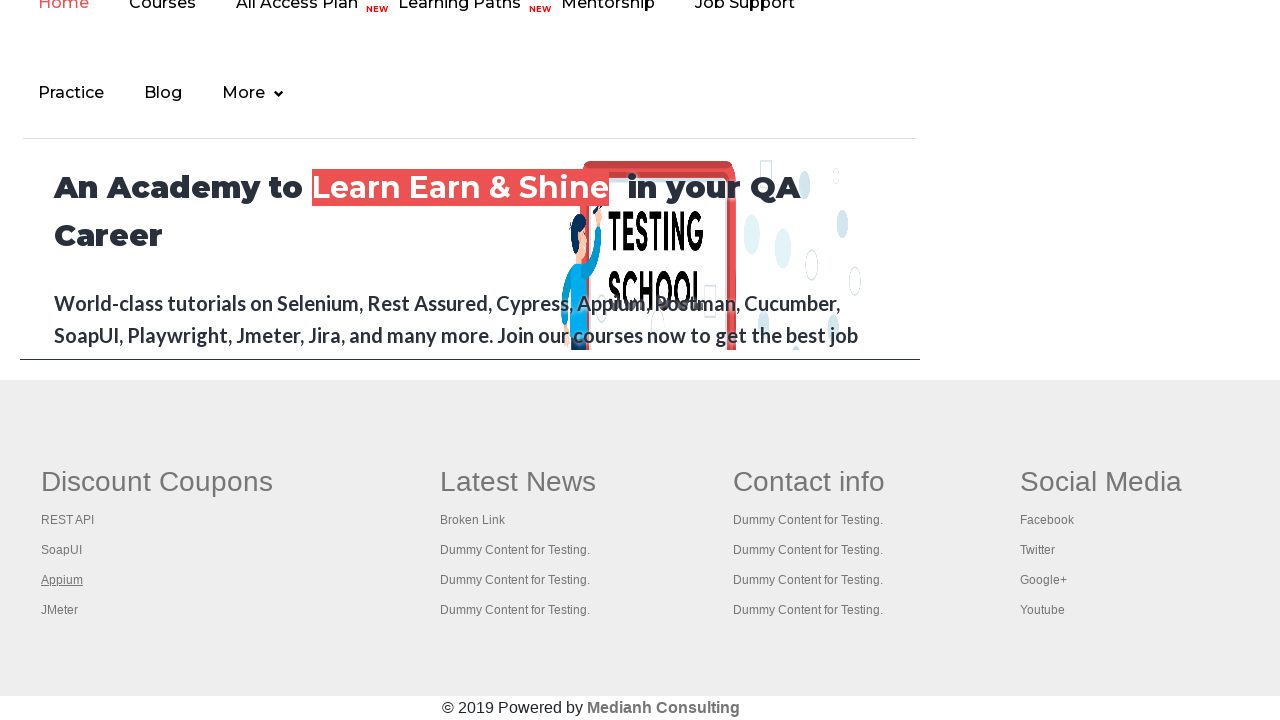

Opened link 4 in new tab with Ctrl+Click at (60, 610) on #gf-BIG >> xpath=//table/tbody/tr/td[1]/ul >> a >> nth=4
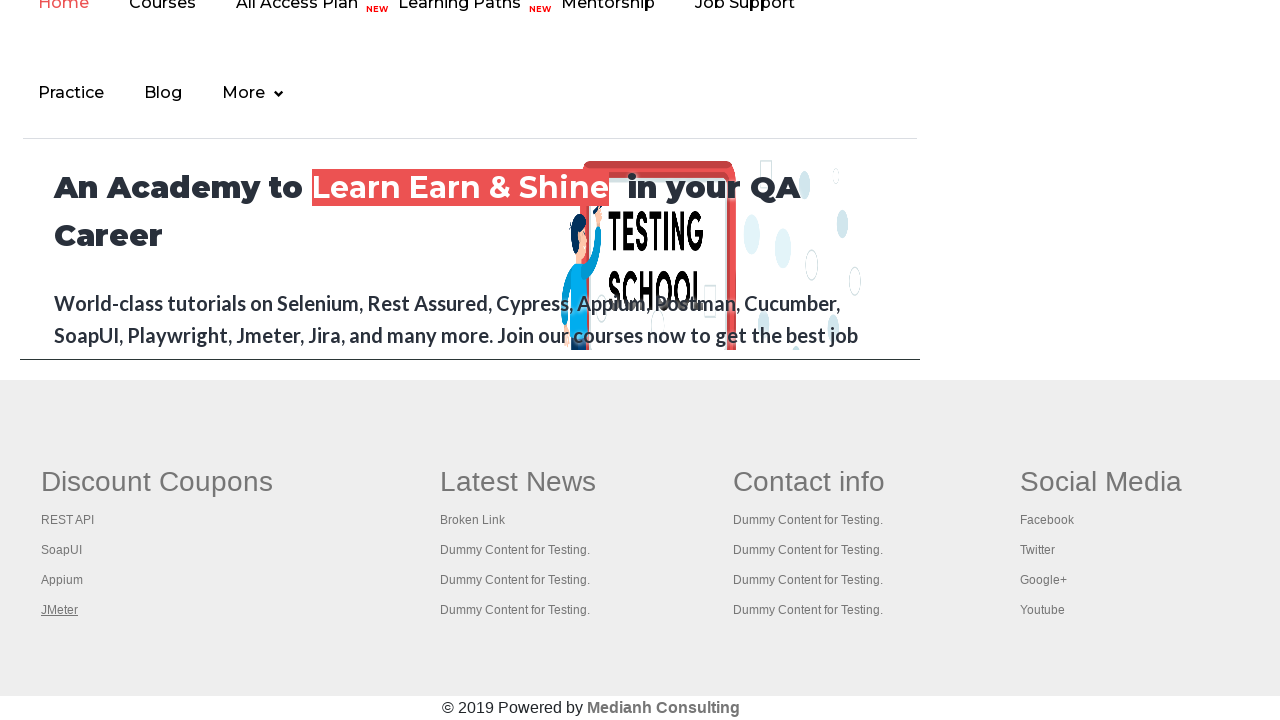

New page 4 loaded and ready
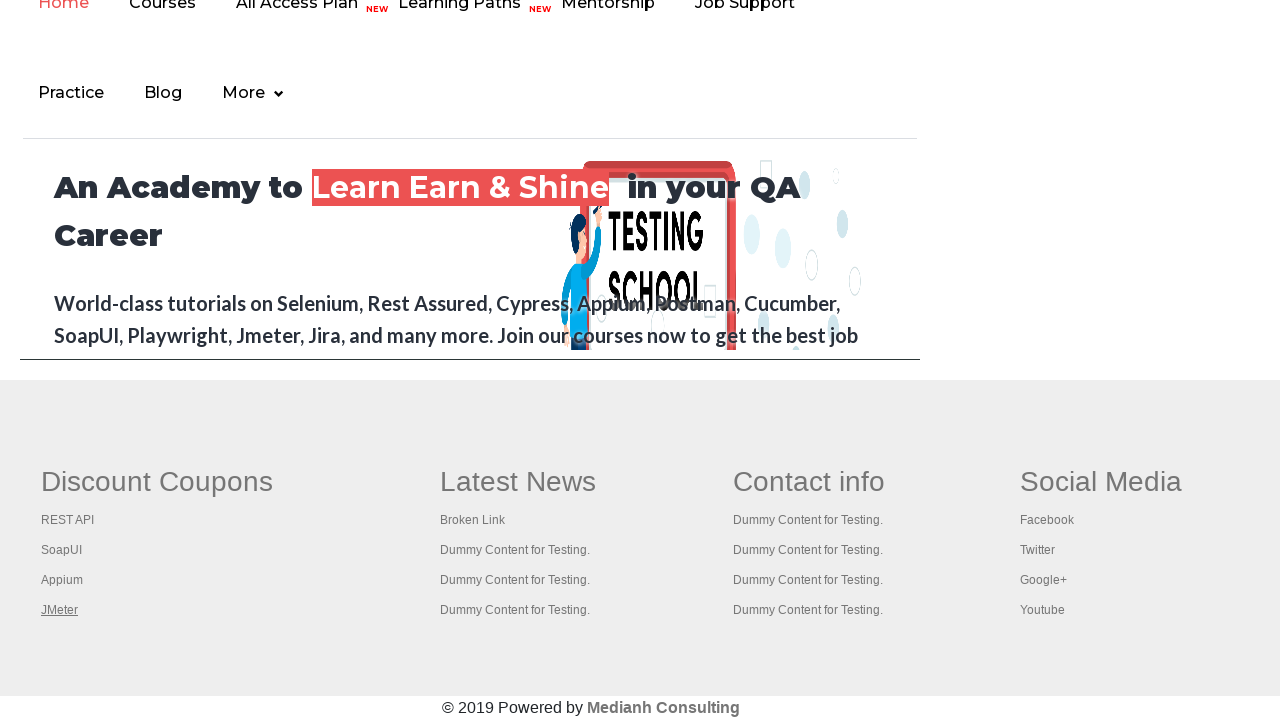

Retrieved main page title: Practice Page
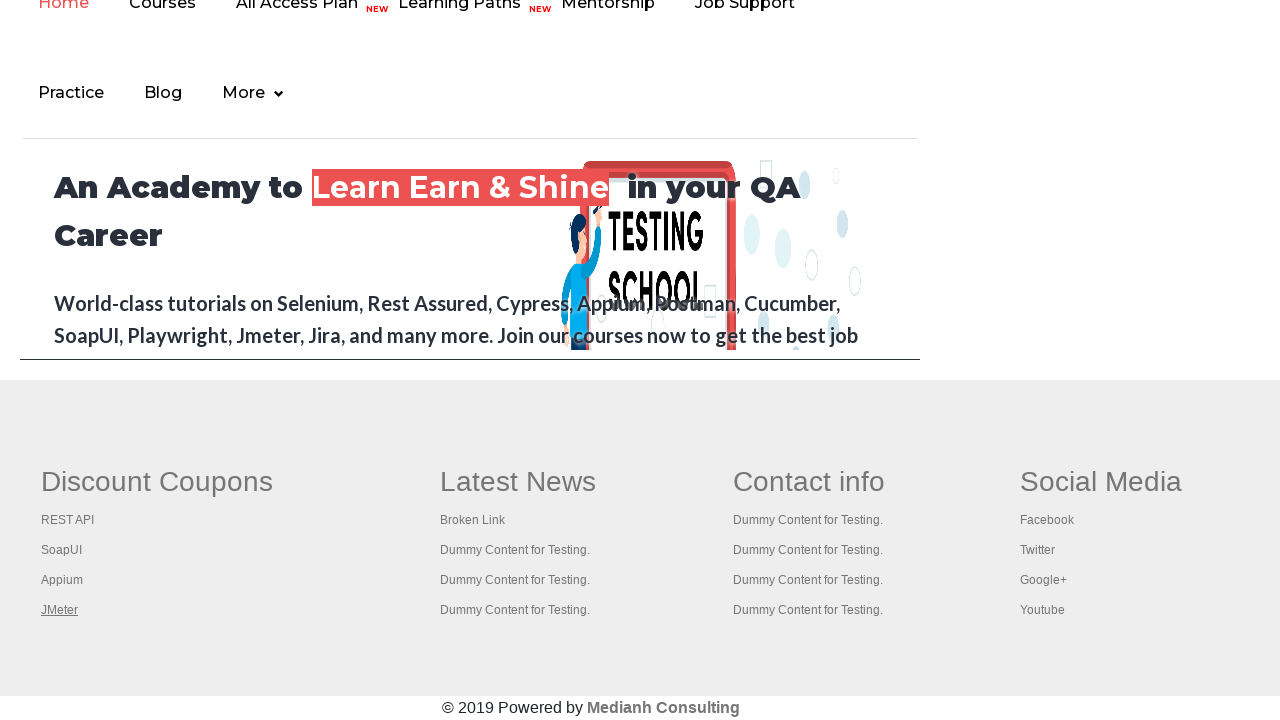

Retrieved opened page 1 title: REST API Tutorial
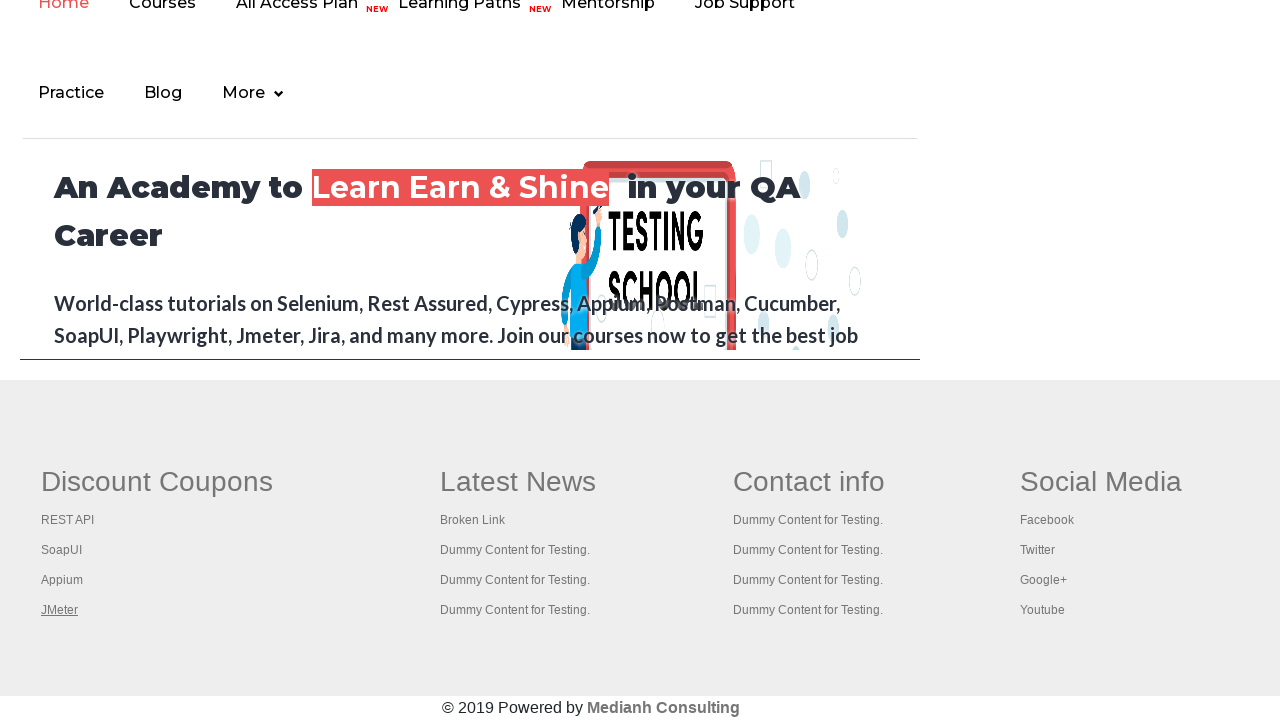

Closed opened page 1
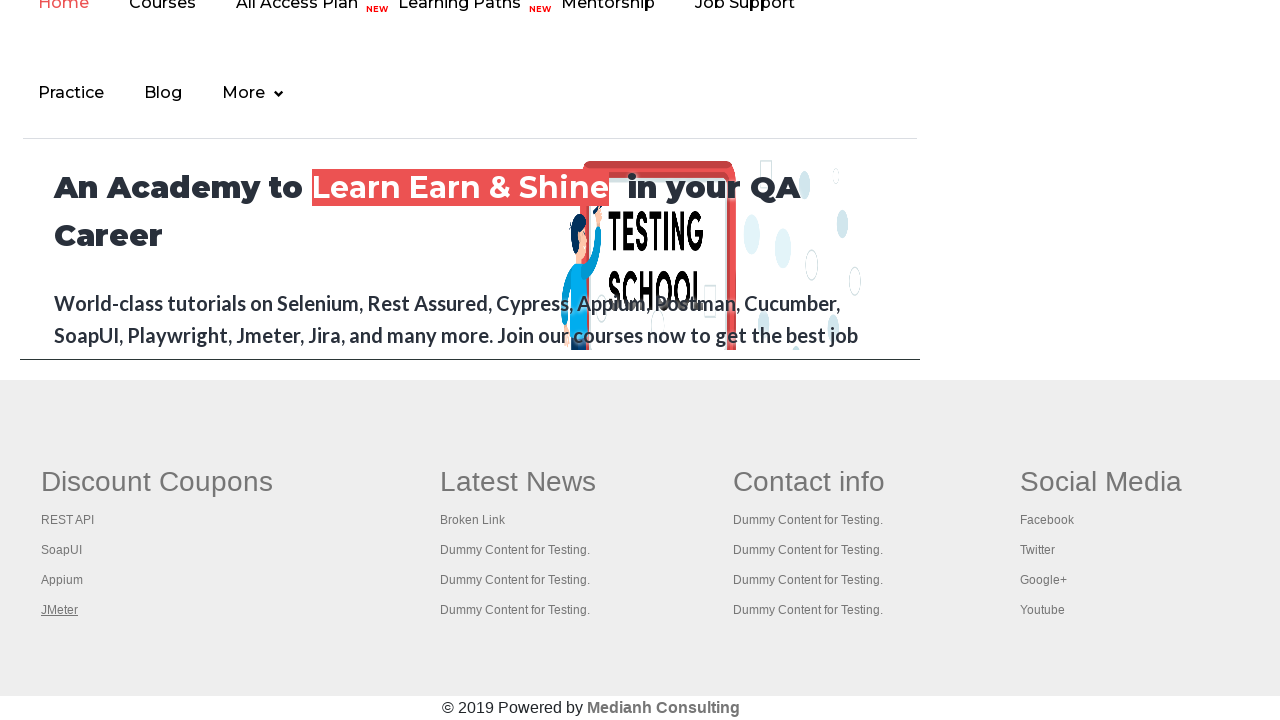

Retrieved opened page 2 title: The World’s Most Popular API Testing Tool | SoapUI
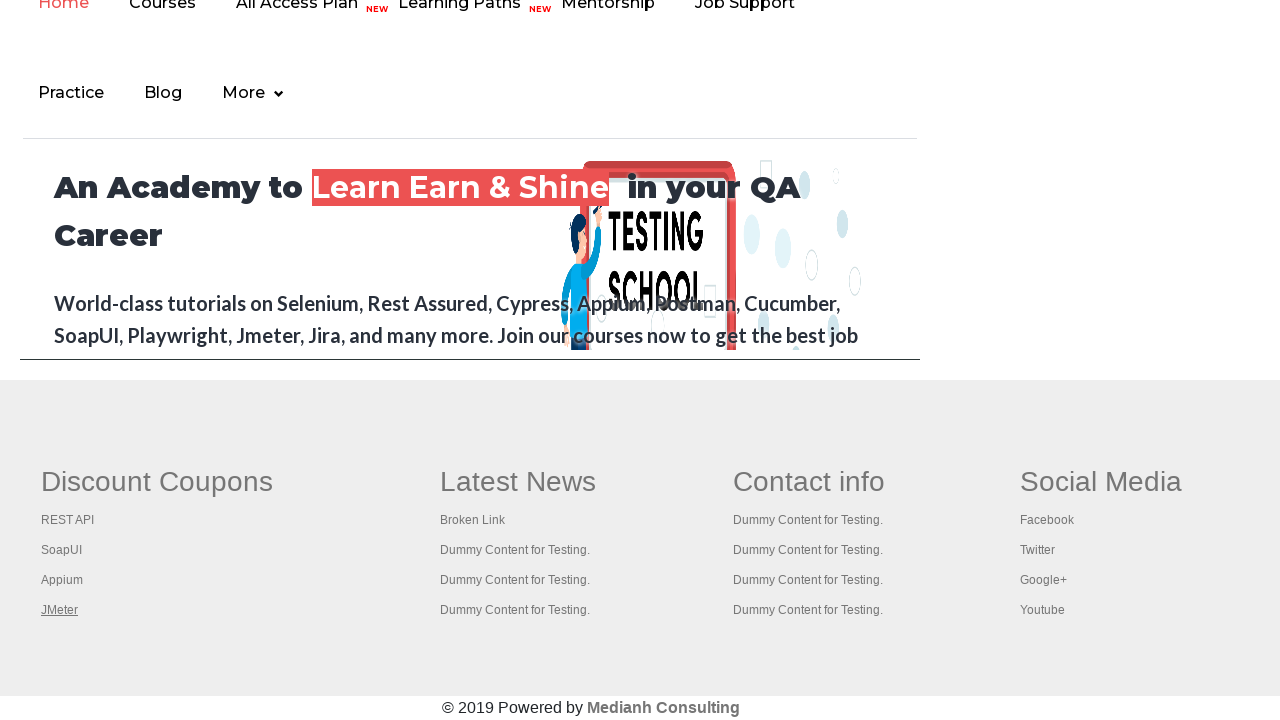

Closed opened page 2
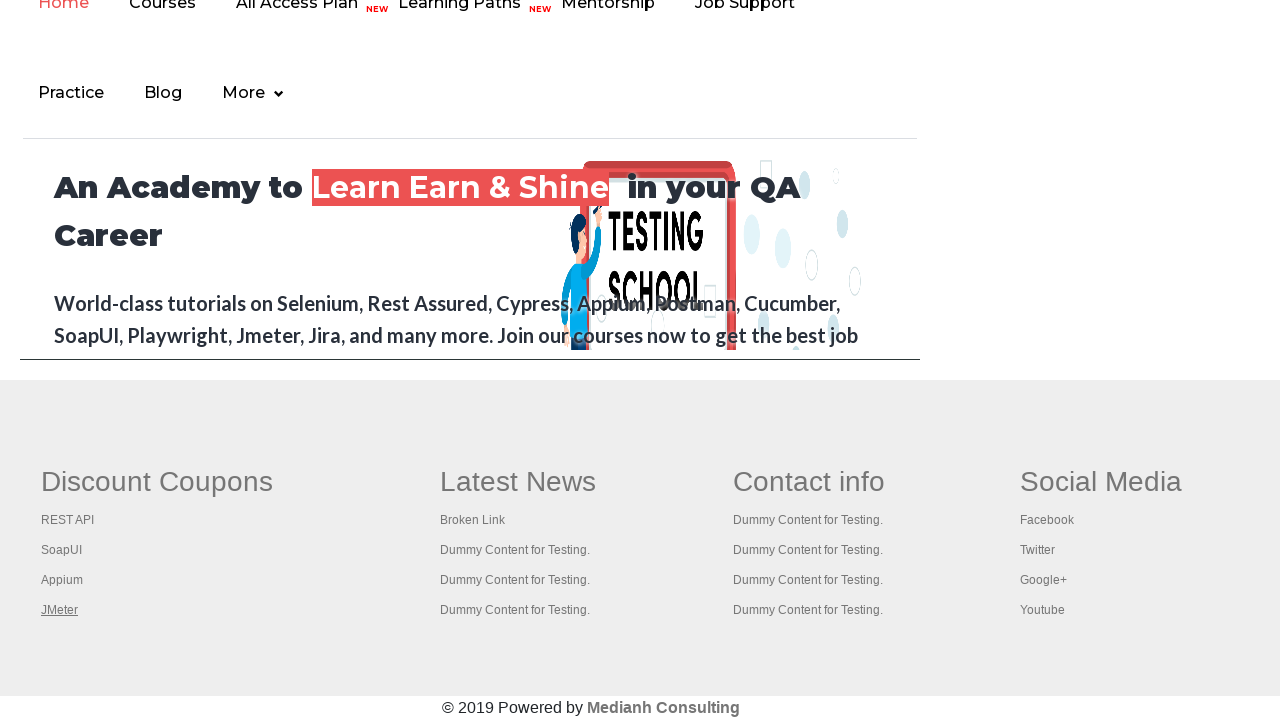

Retrieved opened page 3 title: Appium tutorial for Mobile Apps testing | RahulShetty Academy | Rahul
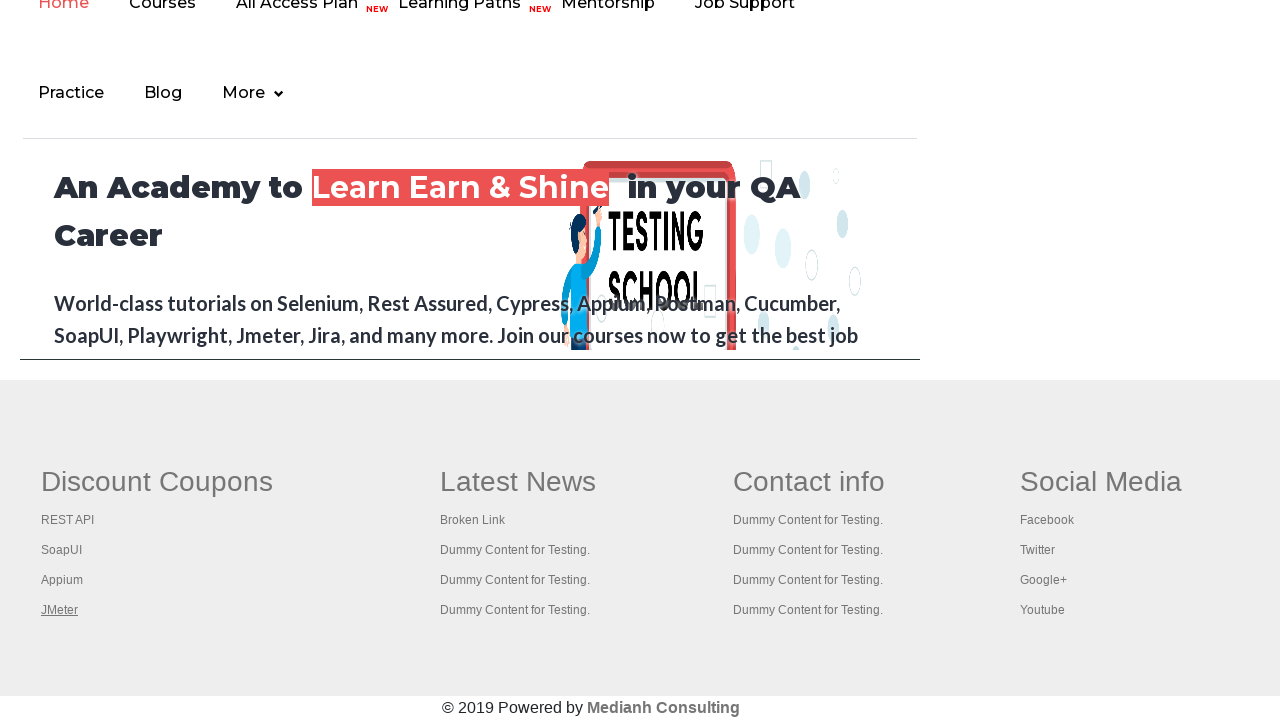

Closed opened page 3
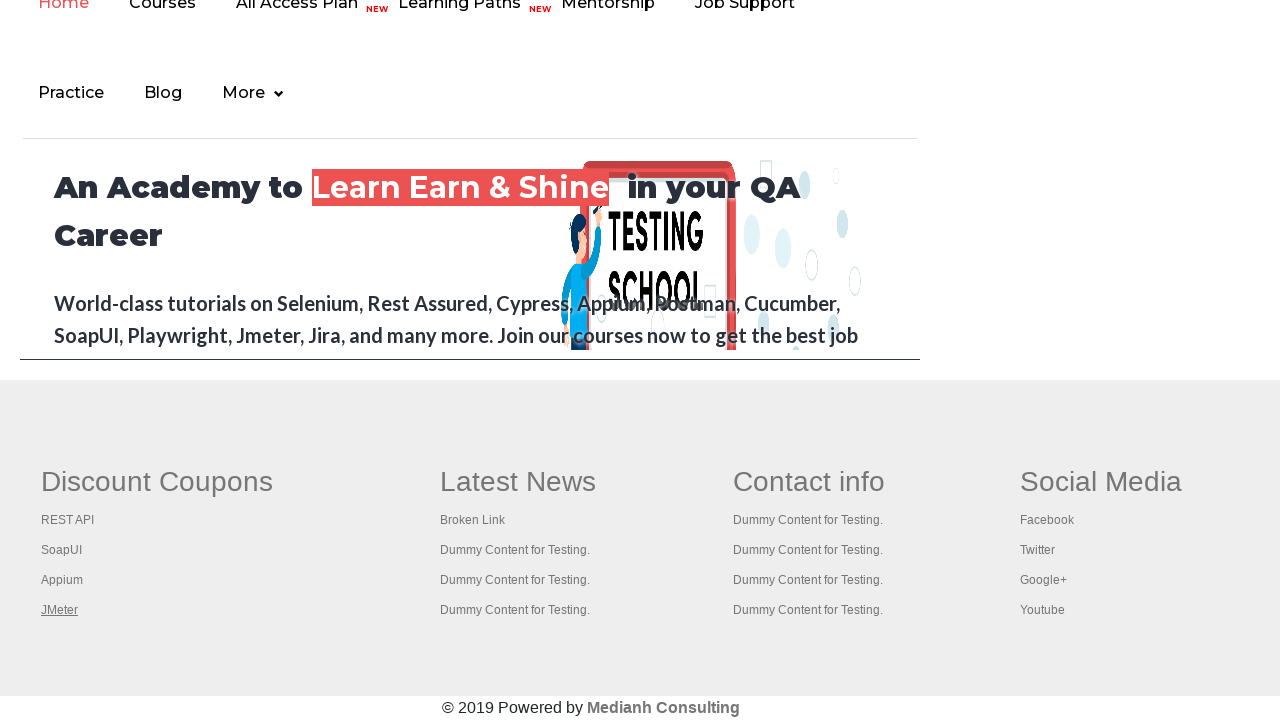

Retrieved opened page 4 title: Apache JMeter - Apache JMeter™
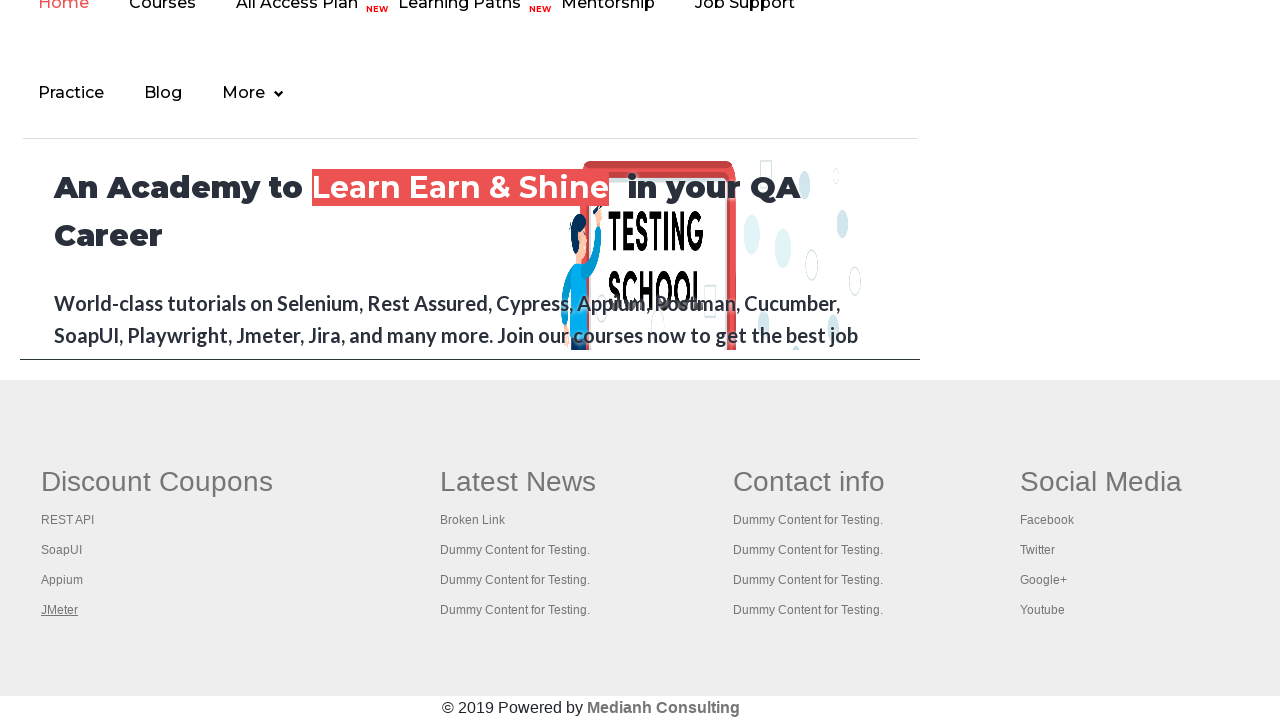

Closed opened page 4
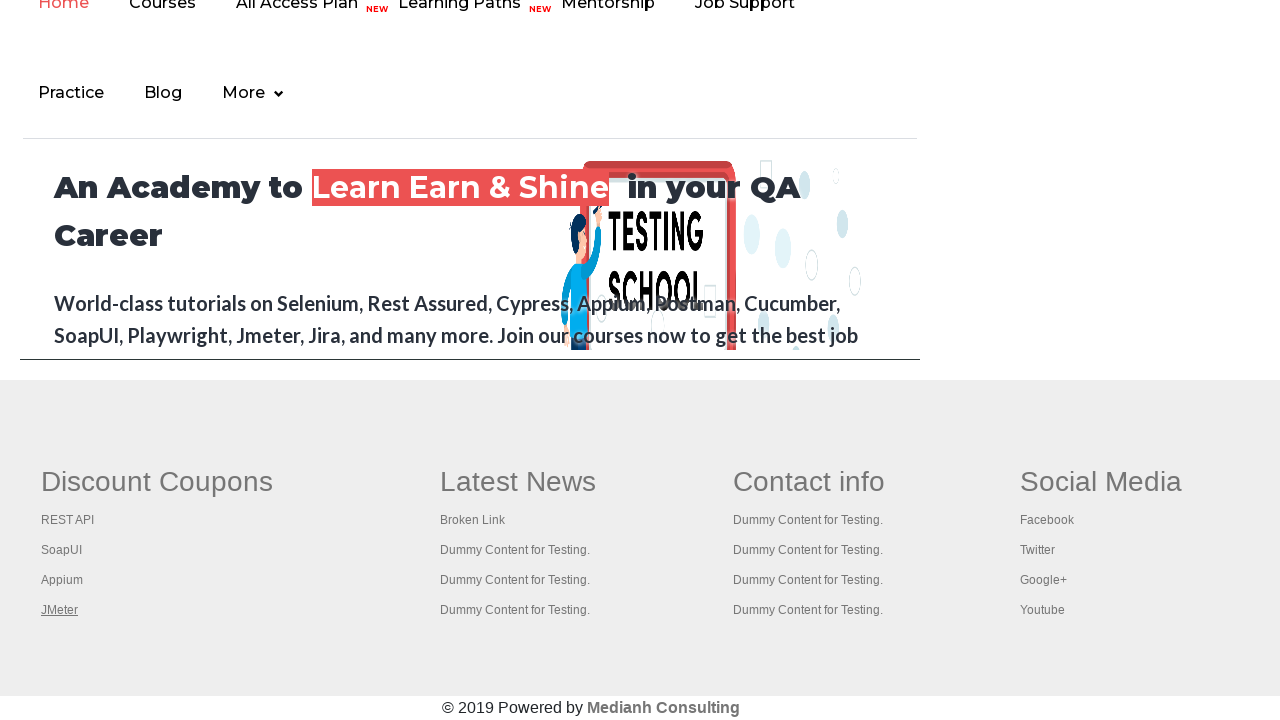

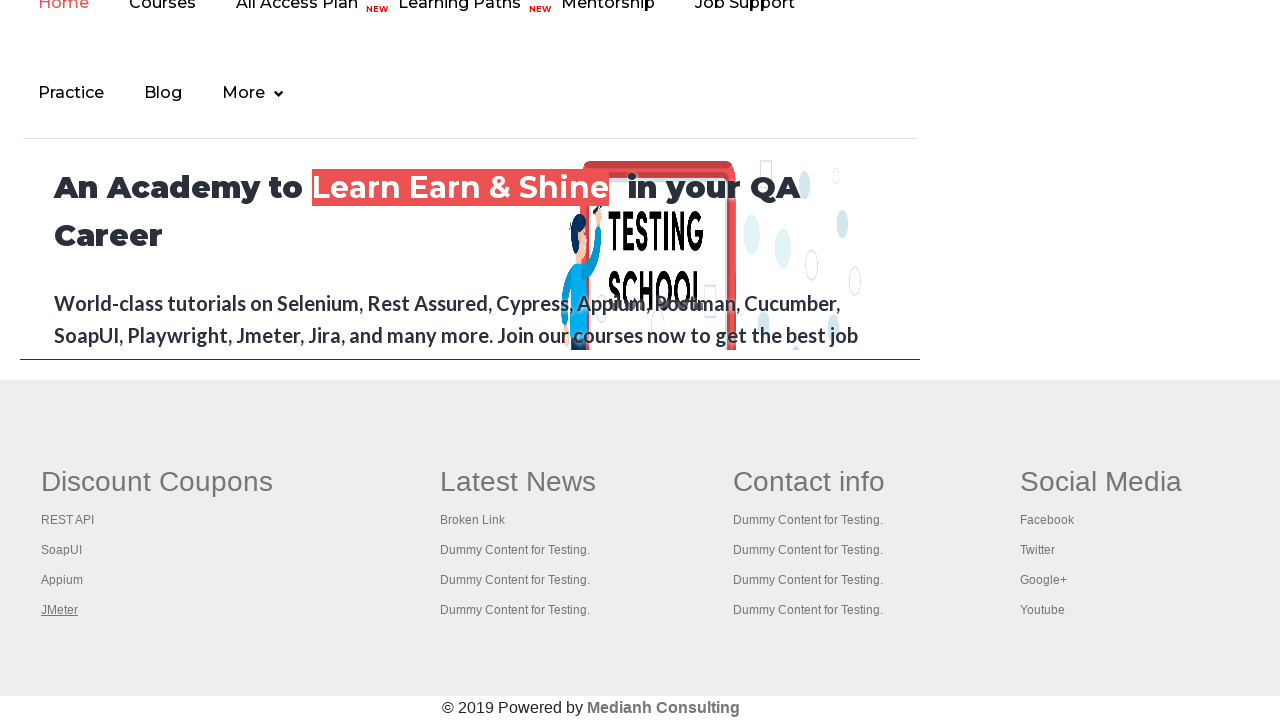